Clicks the Team link and verifies the three author names on the team page

Starting URL: http://www.99-bottles-of-beer.net/

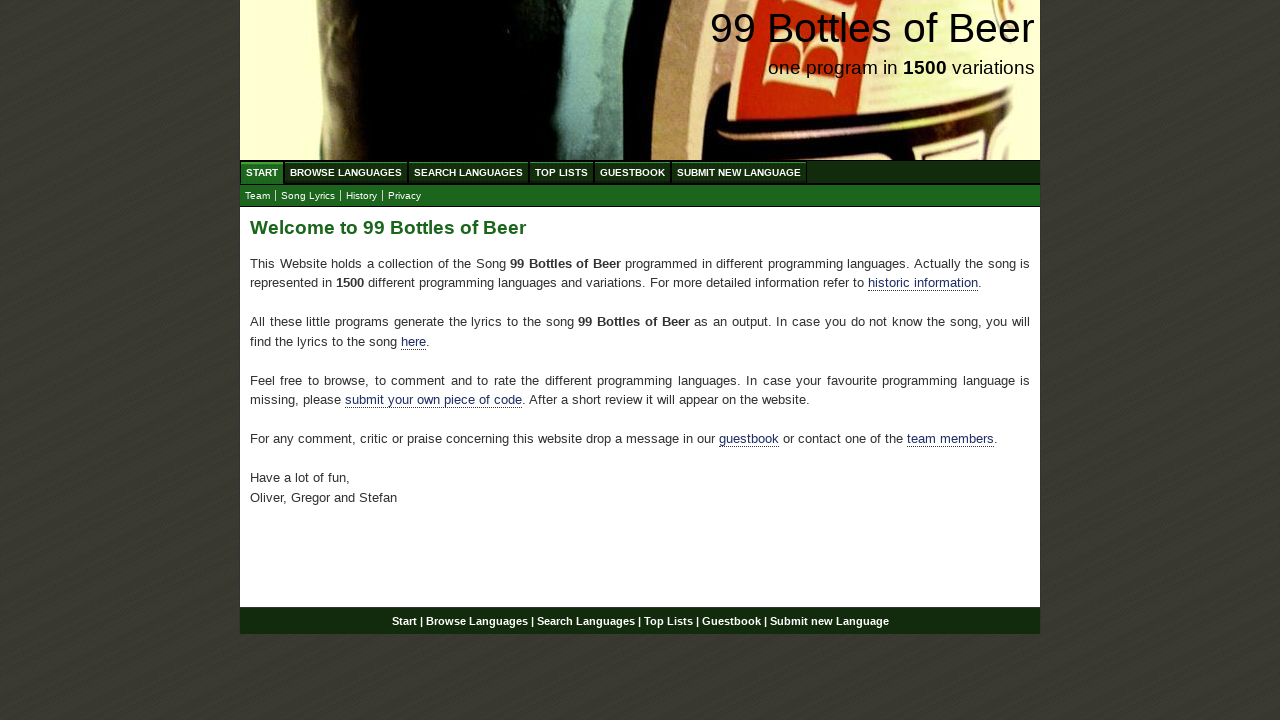

Clicked the Team link at (258, 196) on a[href='team.html']
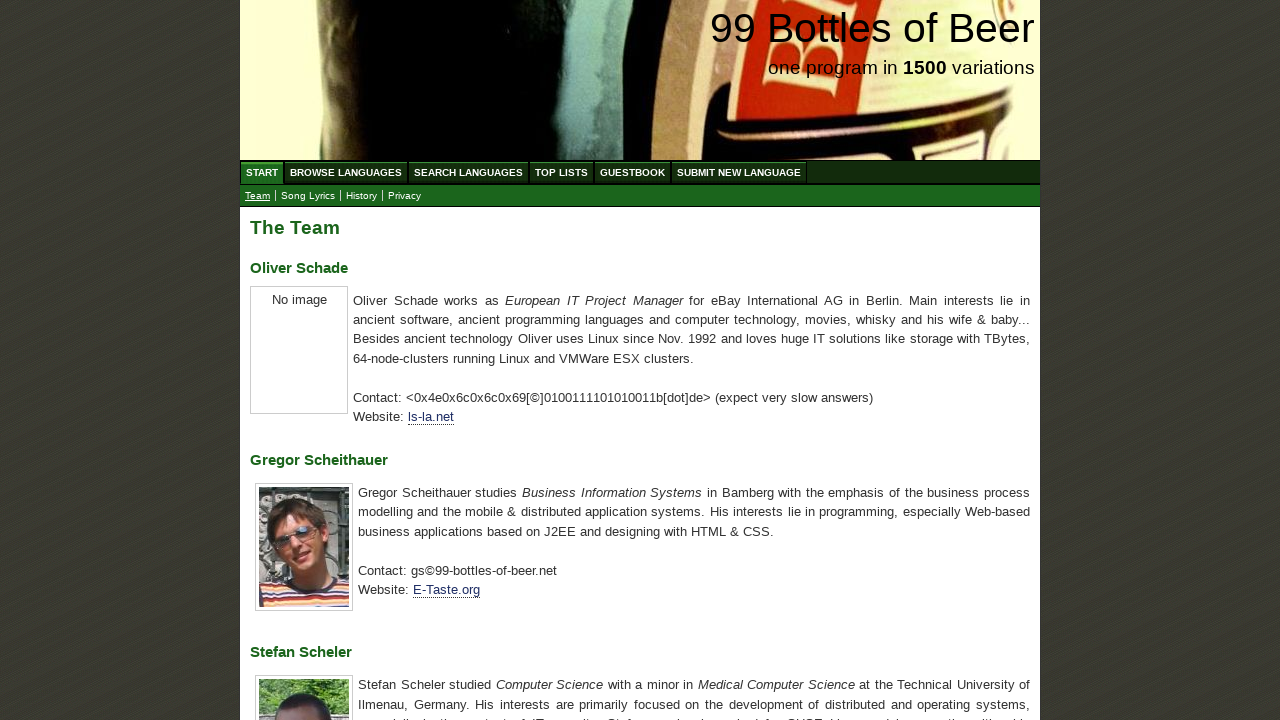

Team page loaded and h3 elements are visible
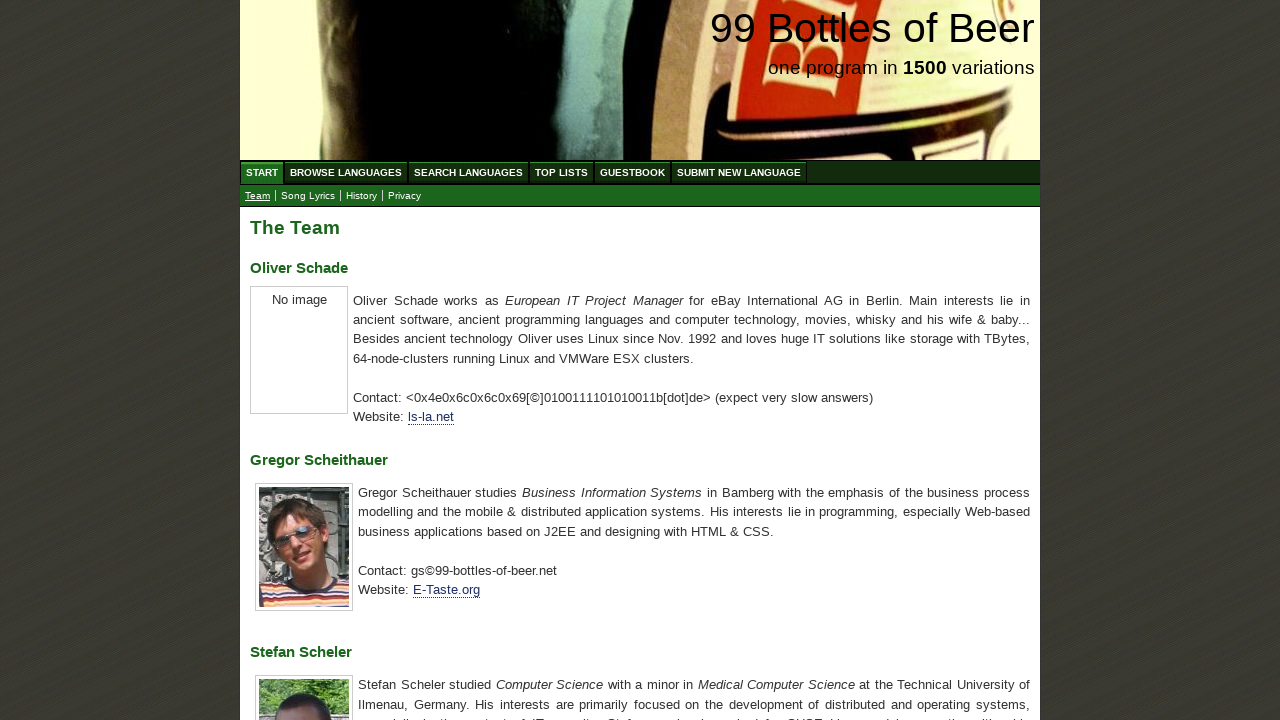

Retrieved all h3 elements from the team page
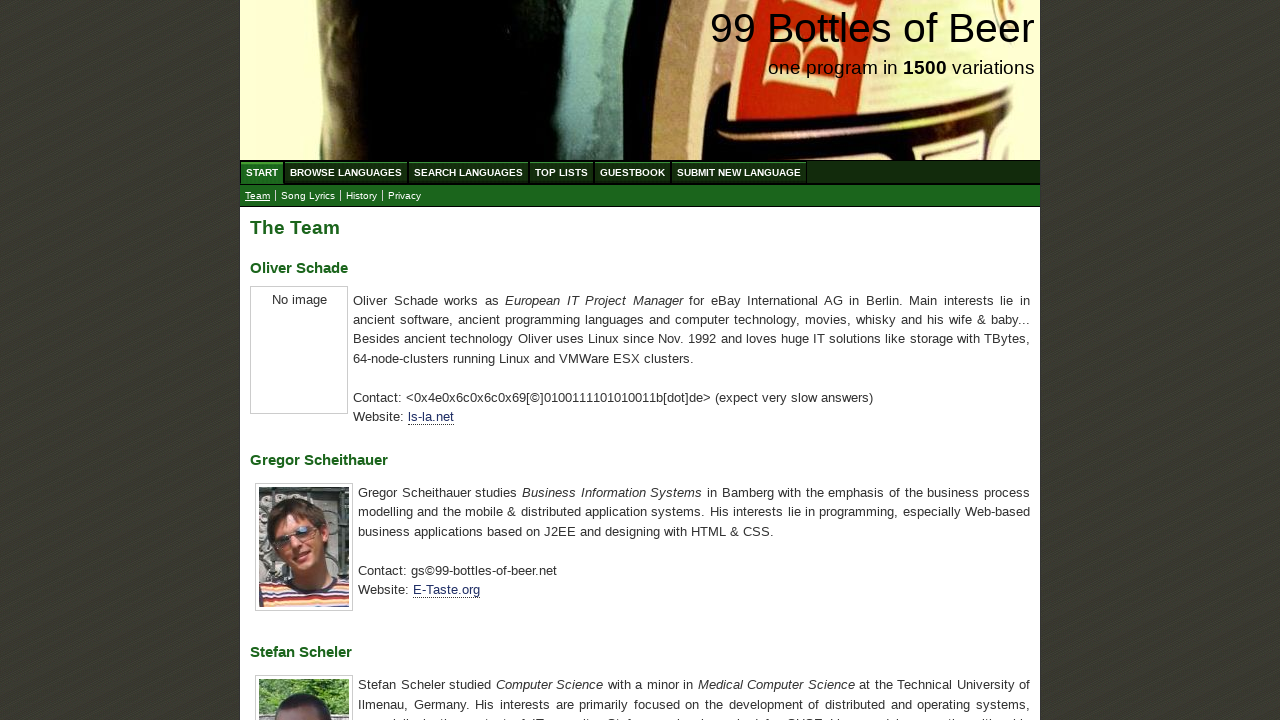

Extracted author names: ['Oliver Schade', 'Gregor Scheithauer', 'Stefan Scheler']
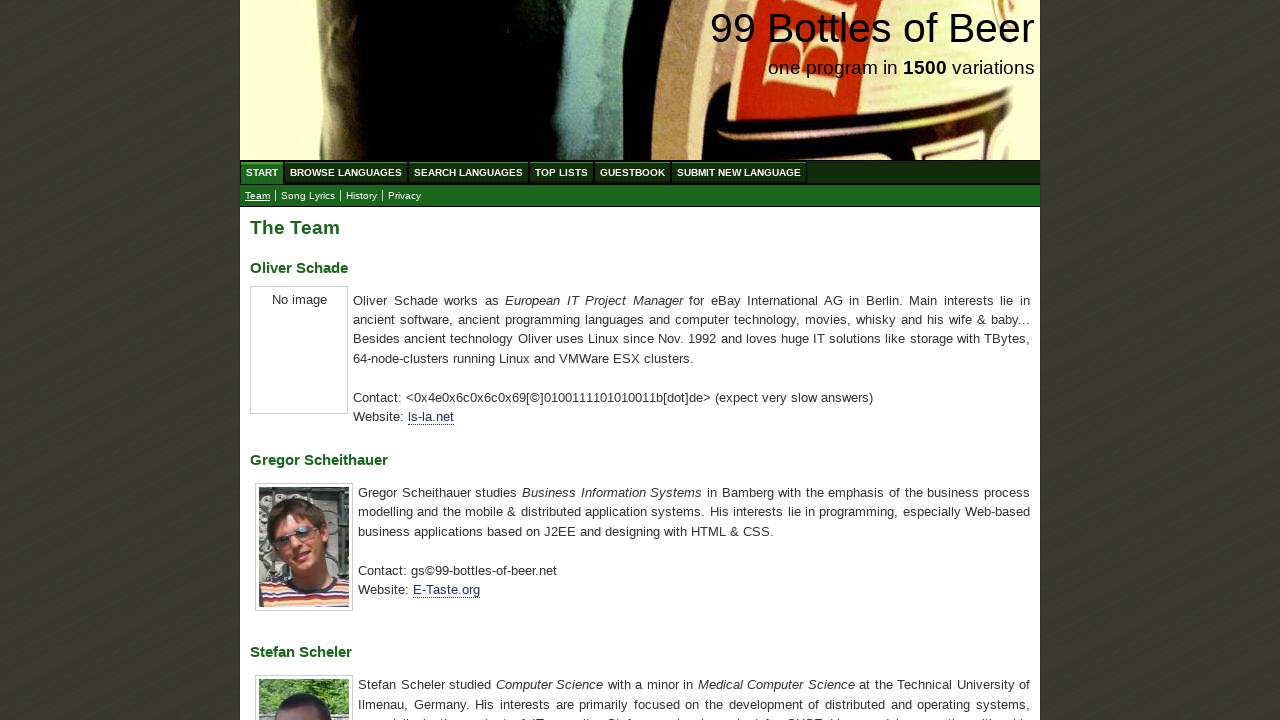

Verified that author names match expected names
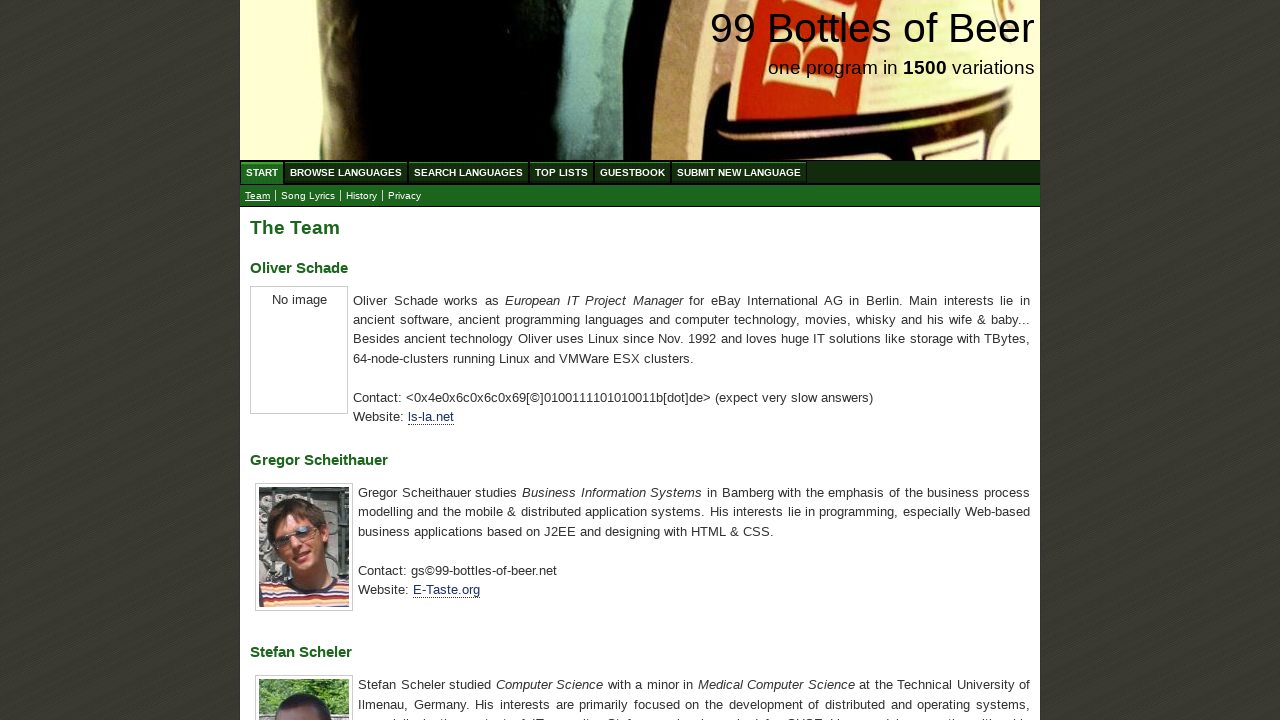

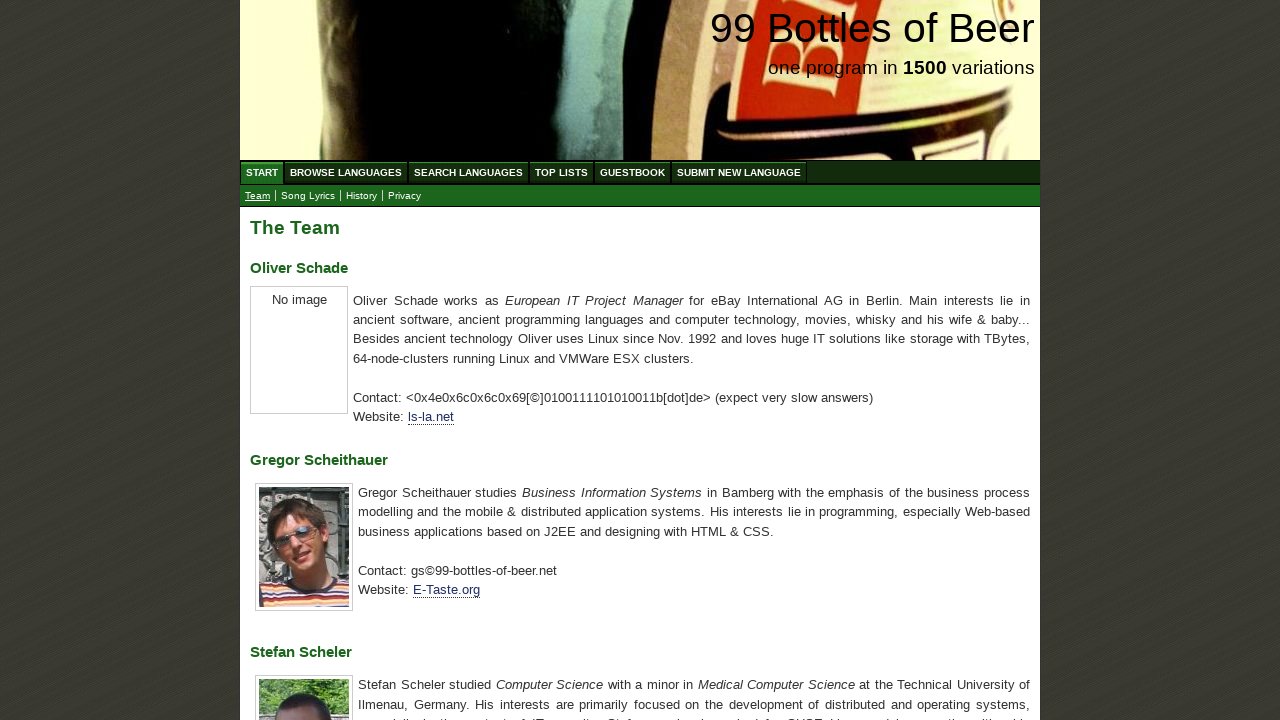